Tests HMM21 shipping container tracking by entering a tracking number and retrieving shipment details

Starting URL: https://www.hmm21.com/e-service/general/trackNTrace/TrackNTrace.do

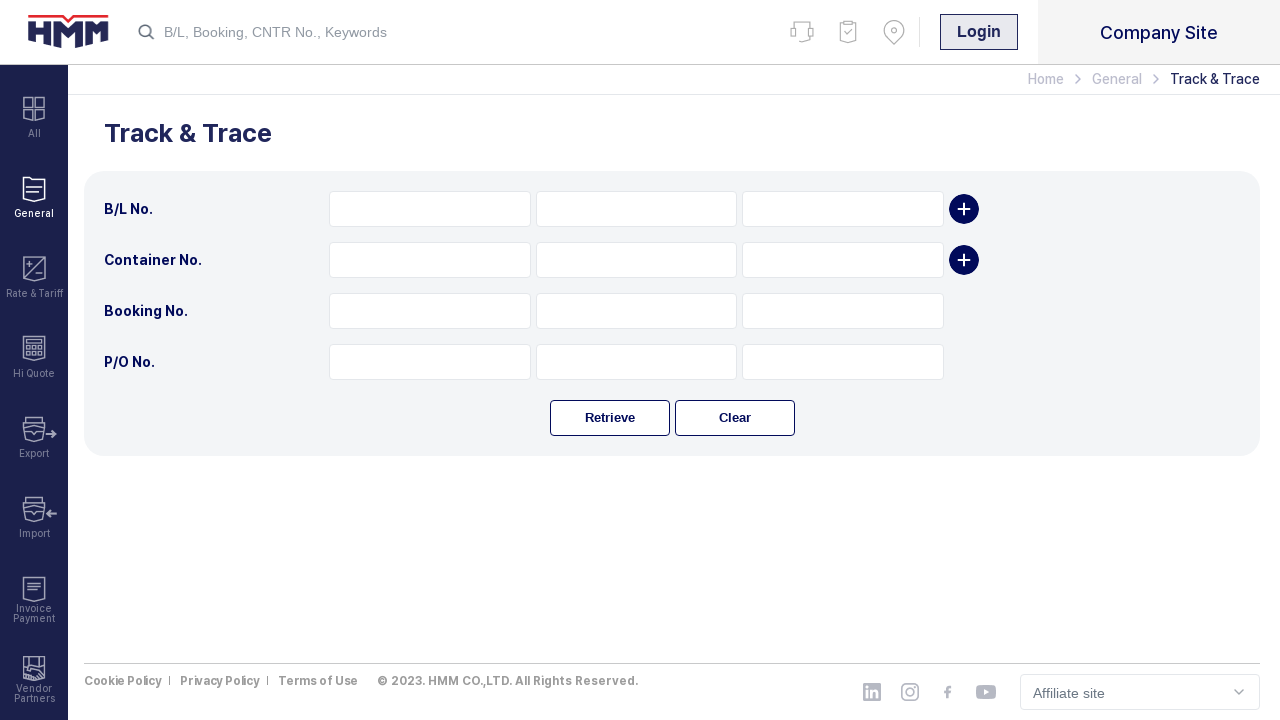

Checked for mobile view detection
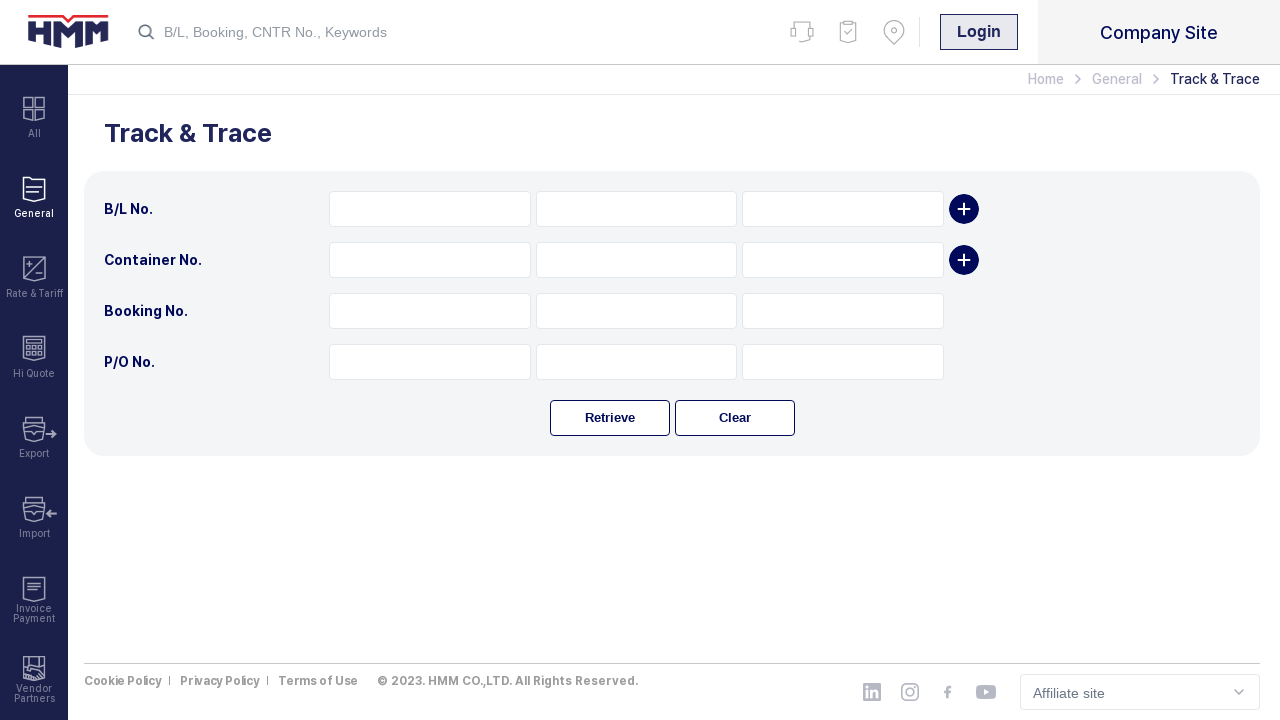

Clicked on tracking number input field (desktop) at (430, 209) on input[name='srchBlNo1']
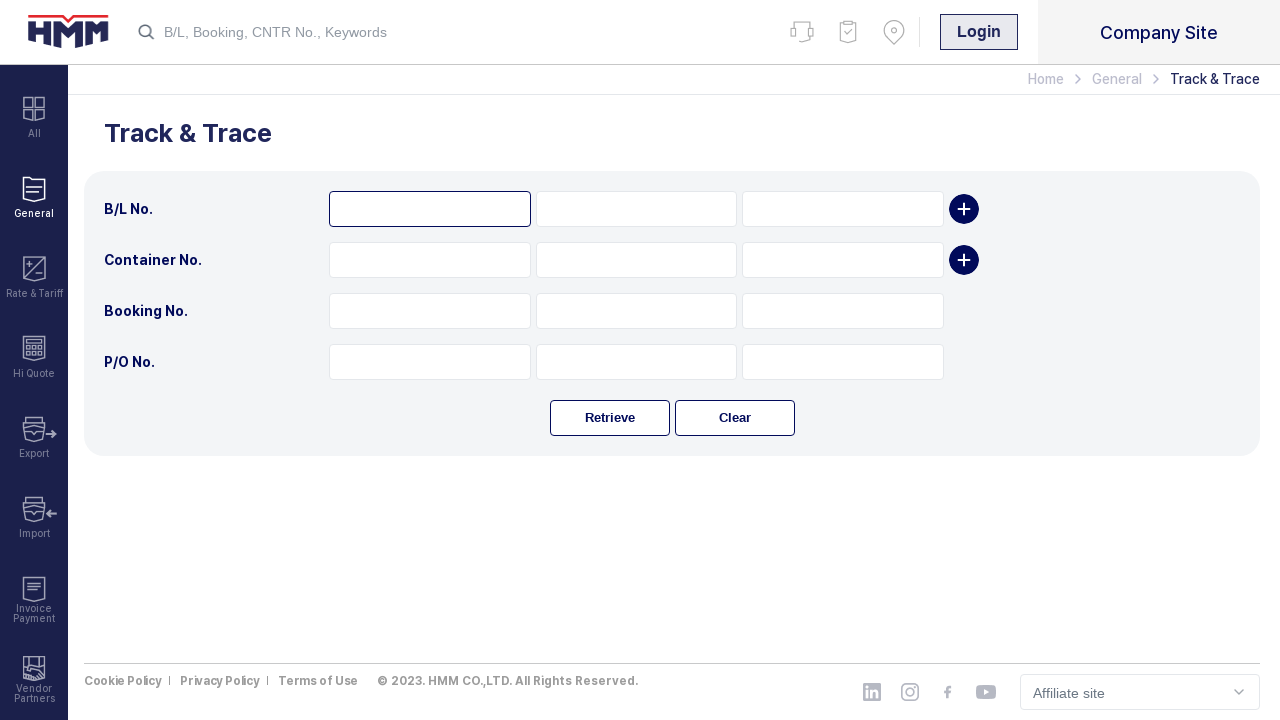

Entered tracking number: MVDA46358200 on input[name='srchBlNo1']
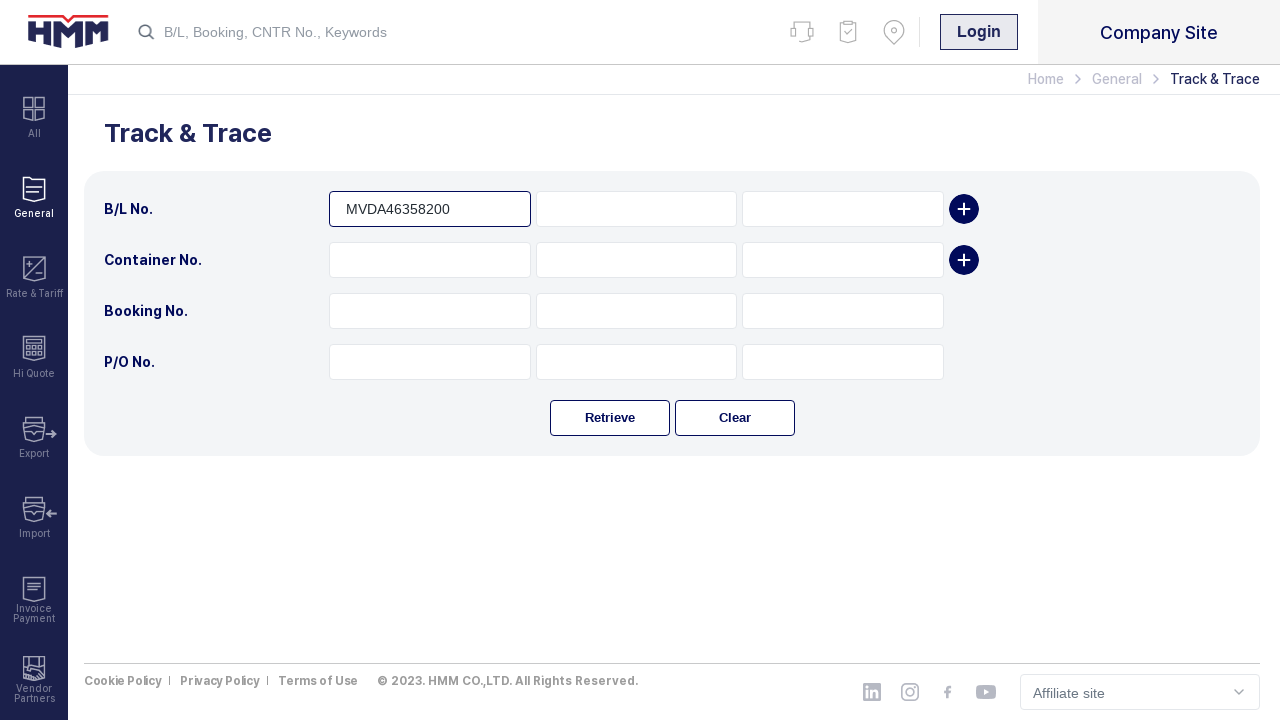

Clicked search button to retrieve shipment details at (610, 418) on #srchArea > div > div.bt-btn-wrap > button:nth-child(1)
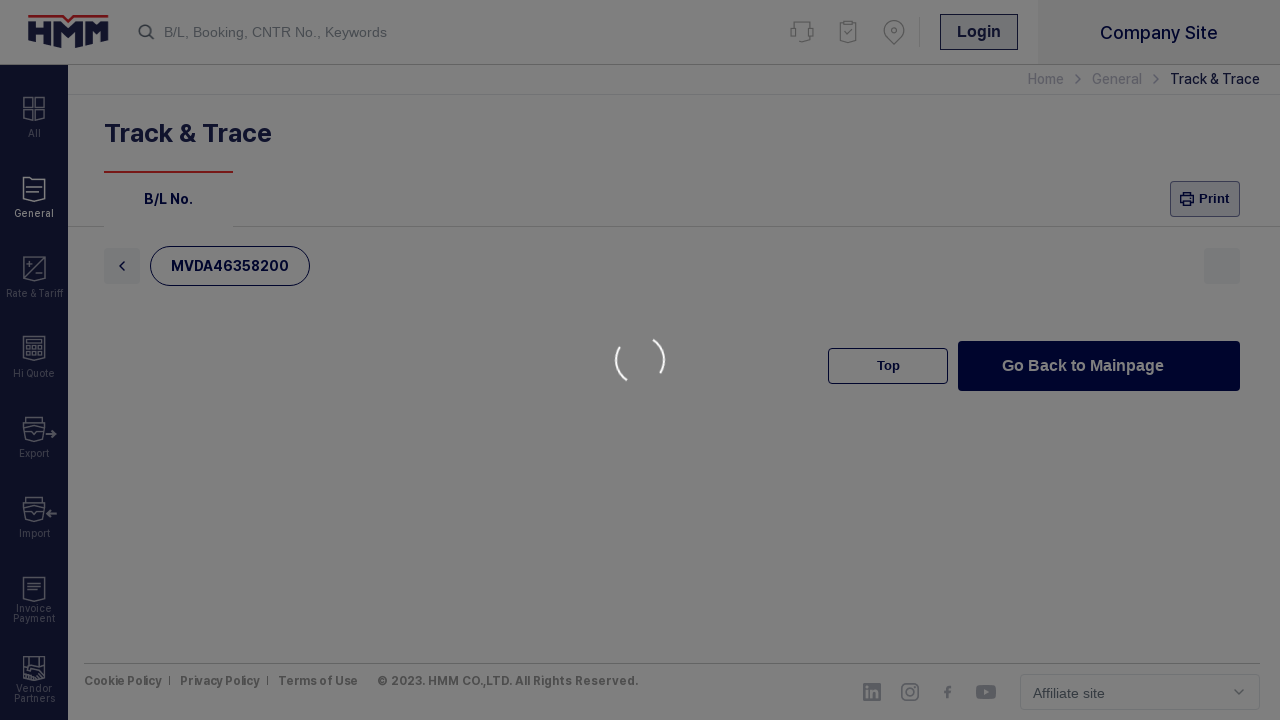

Waited for shipment details results to load (desktop)
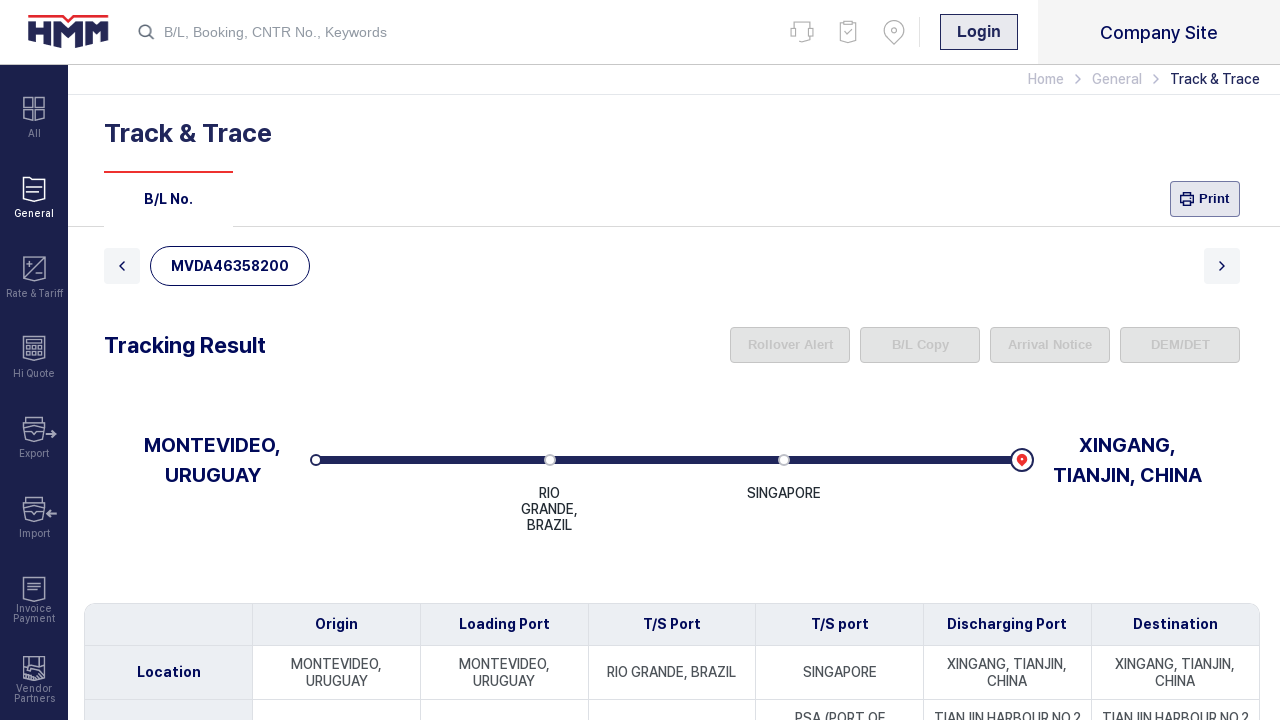

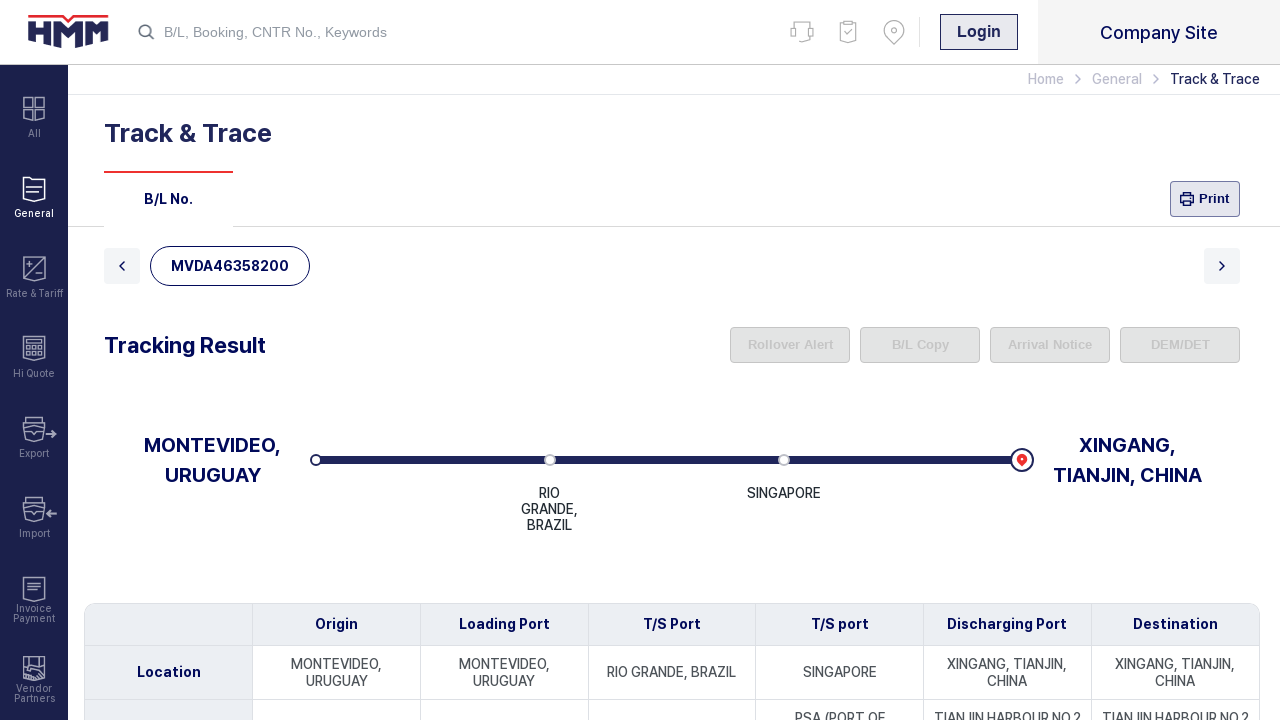